Tests handling of a timer-based alert that appears after a delay, clicking the button to trigger it and then accepting the alert

Starting URL: https://demoqa.com/alerts

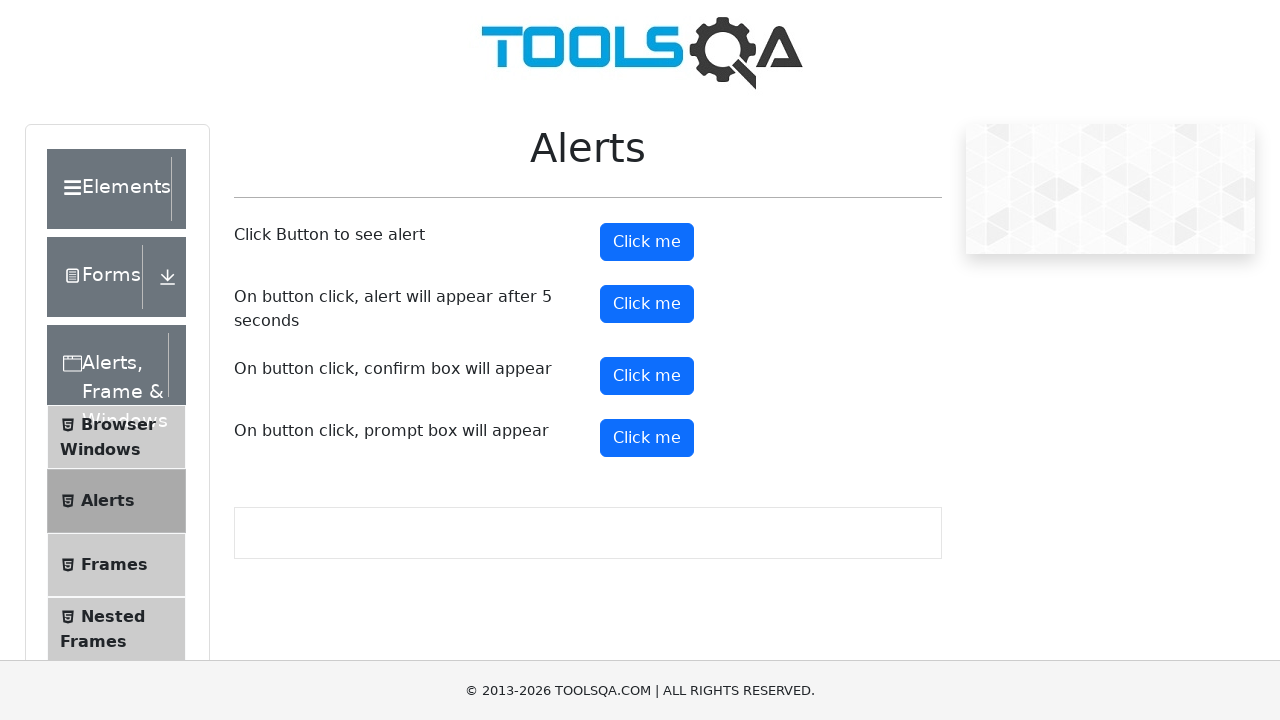

Clicked timer alert button to trigger alert after delay at (647, 304) on #timerAlertButton
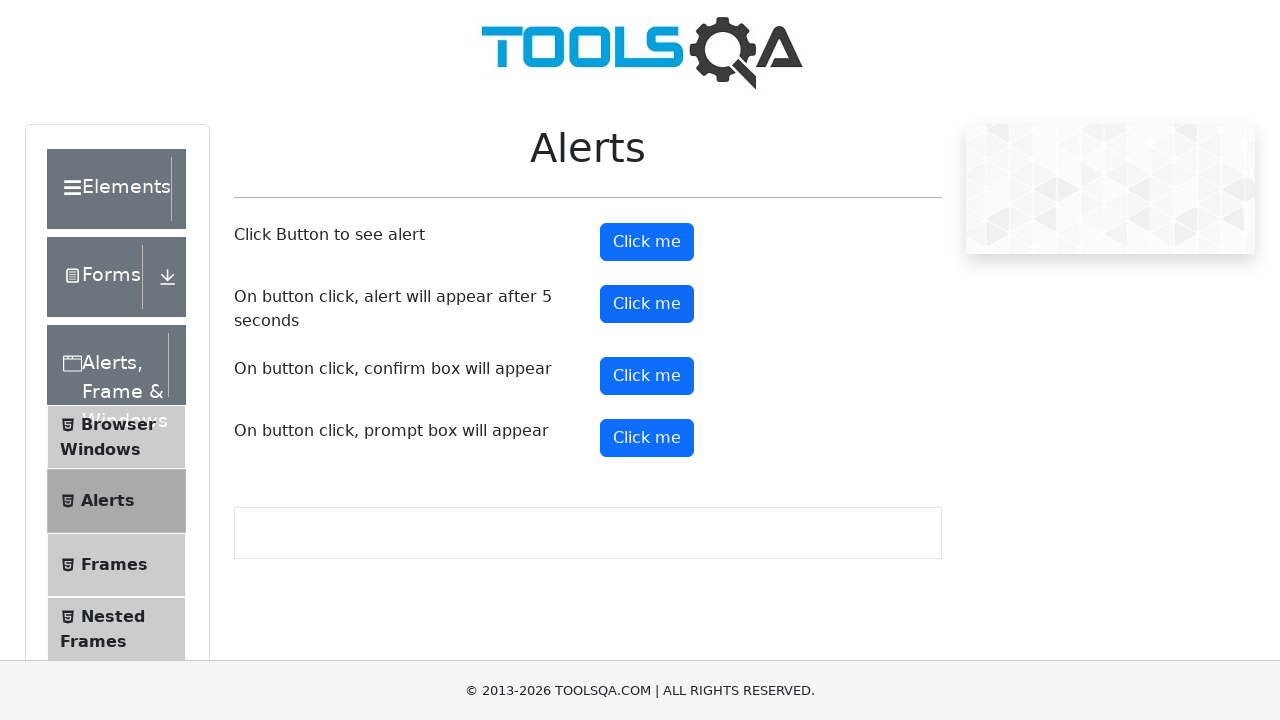

Waited 5.1 seconds for timer-based alert to appear
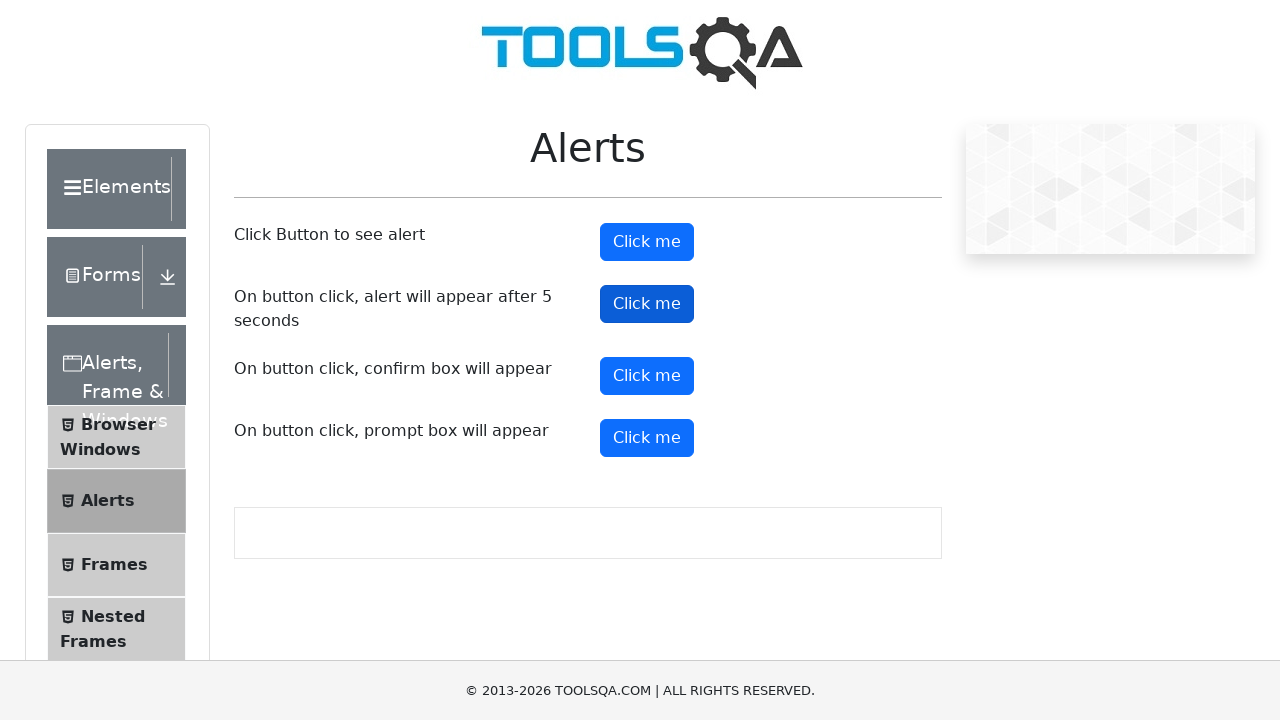

Set up handler to accept the alert dialog
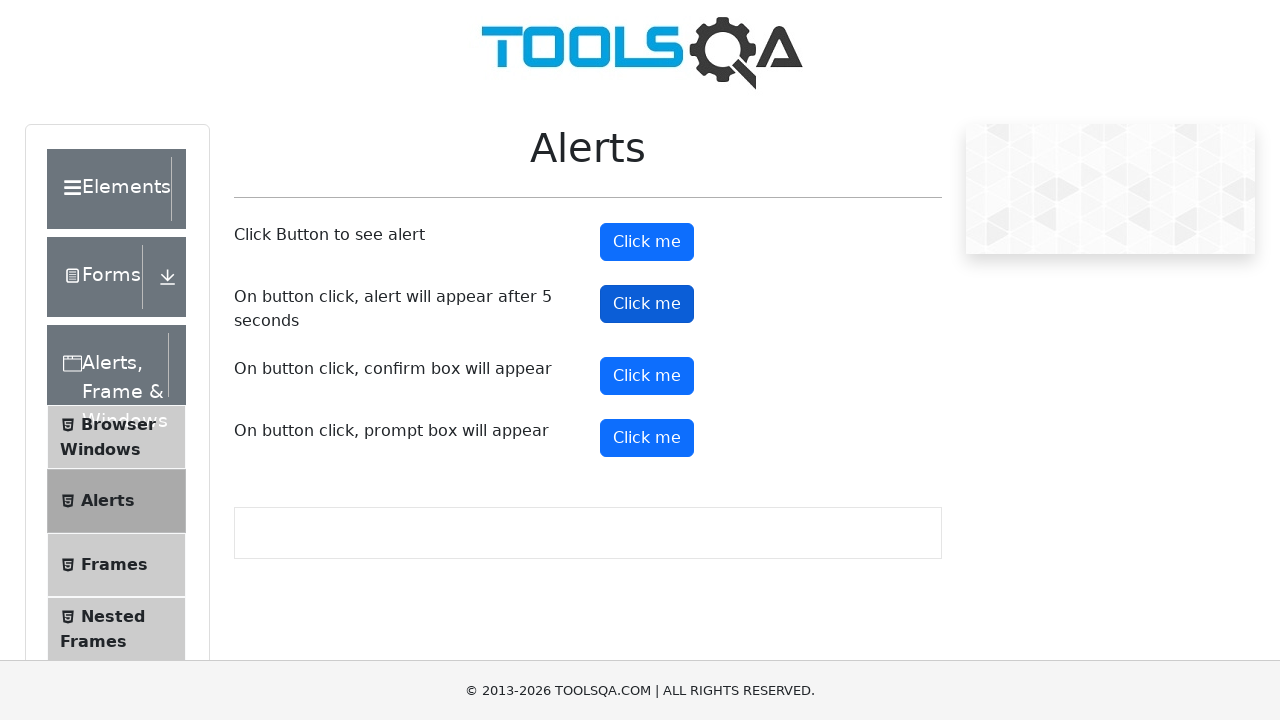

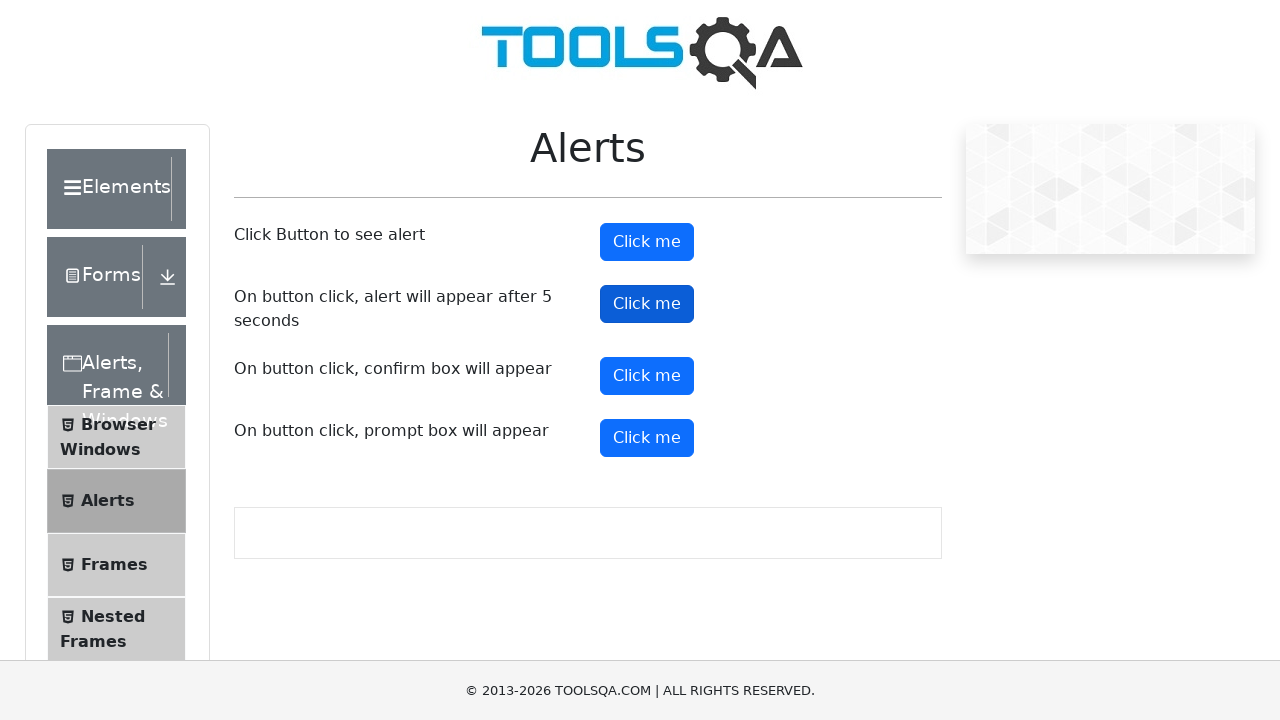